Tests JavaScript alert handling by clicking a button that triggers an alert and then accepting it

Starting URL: http://www.tizag.com/javascriptT/javascriptalert.php

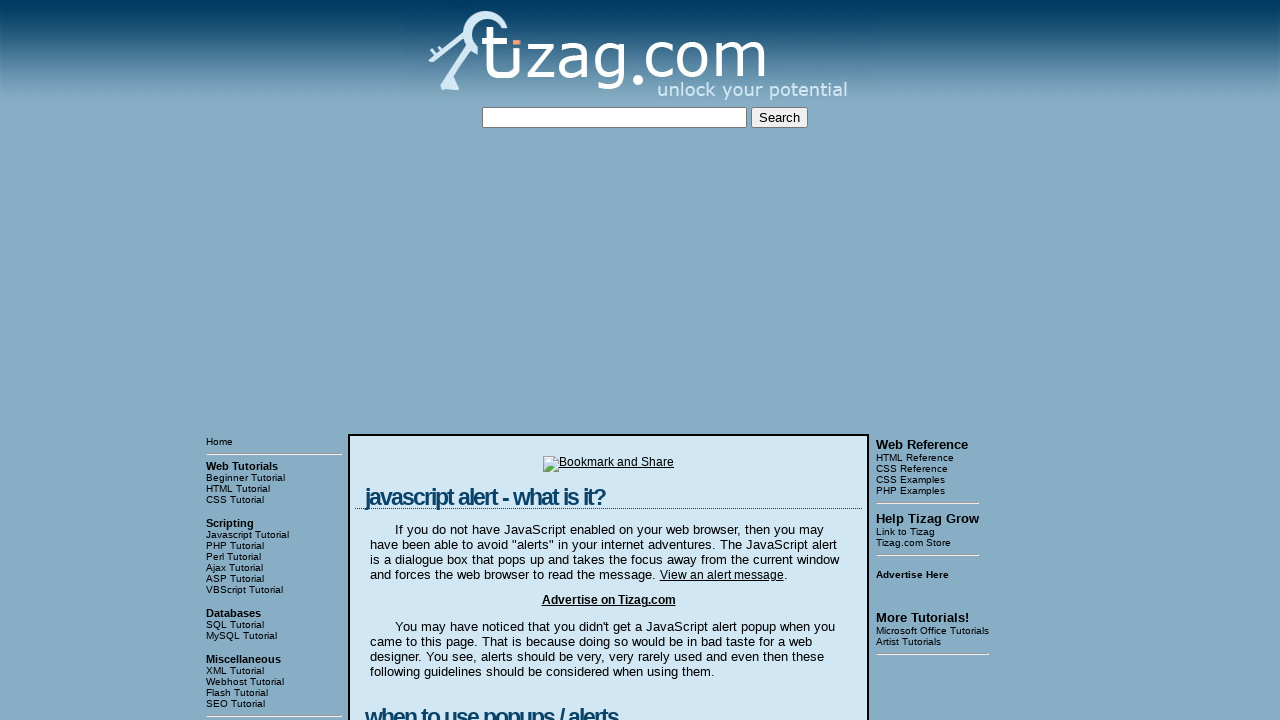

Clicked button to trigger JavaScript alert at (428, 361) on input[type='button'][value='Confirmation Alert']
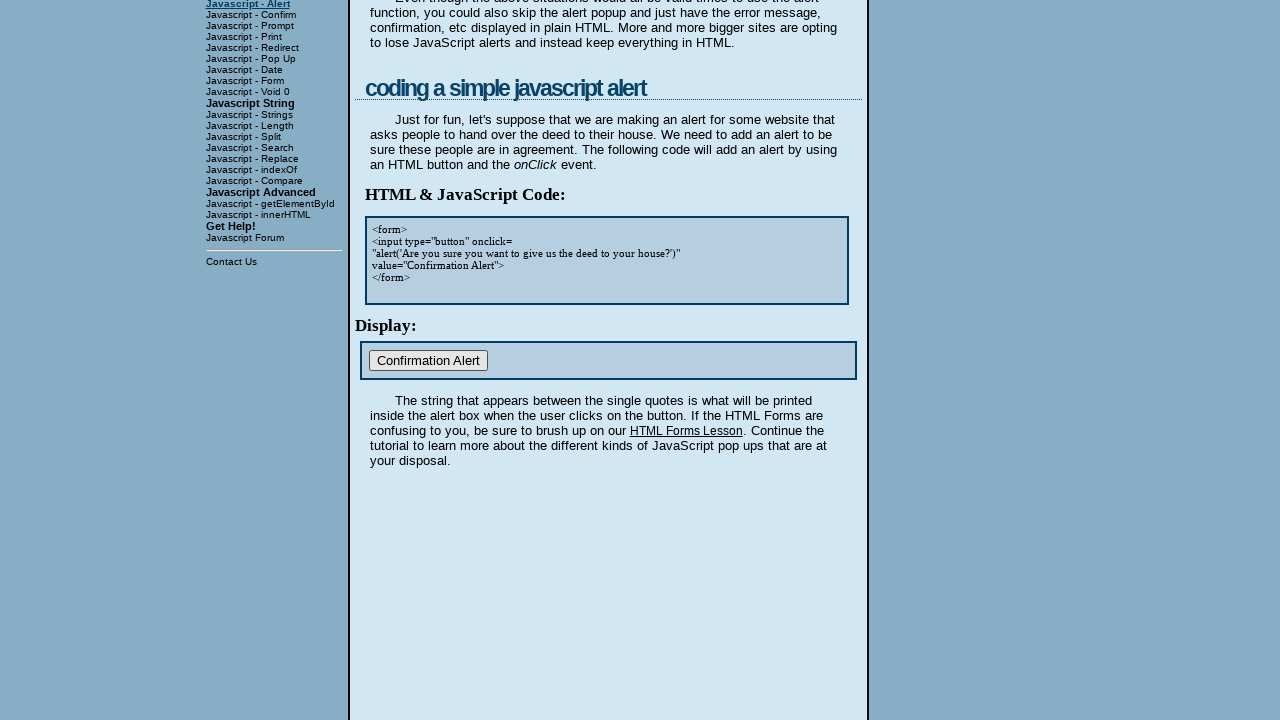

Set up dialog handler to accept alerts
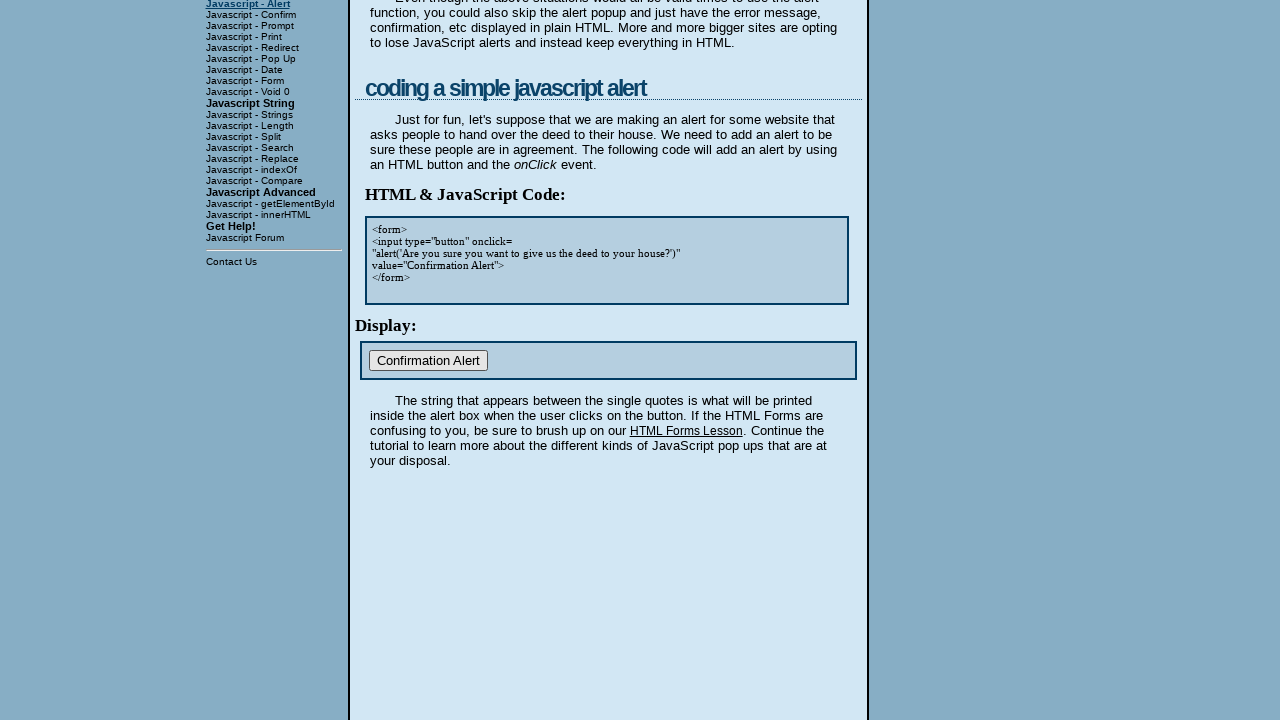

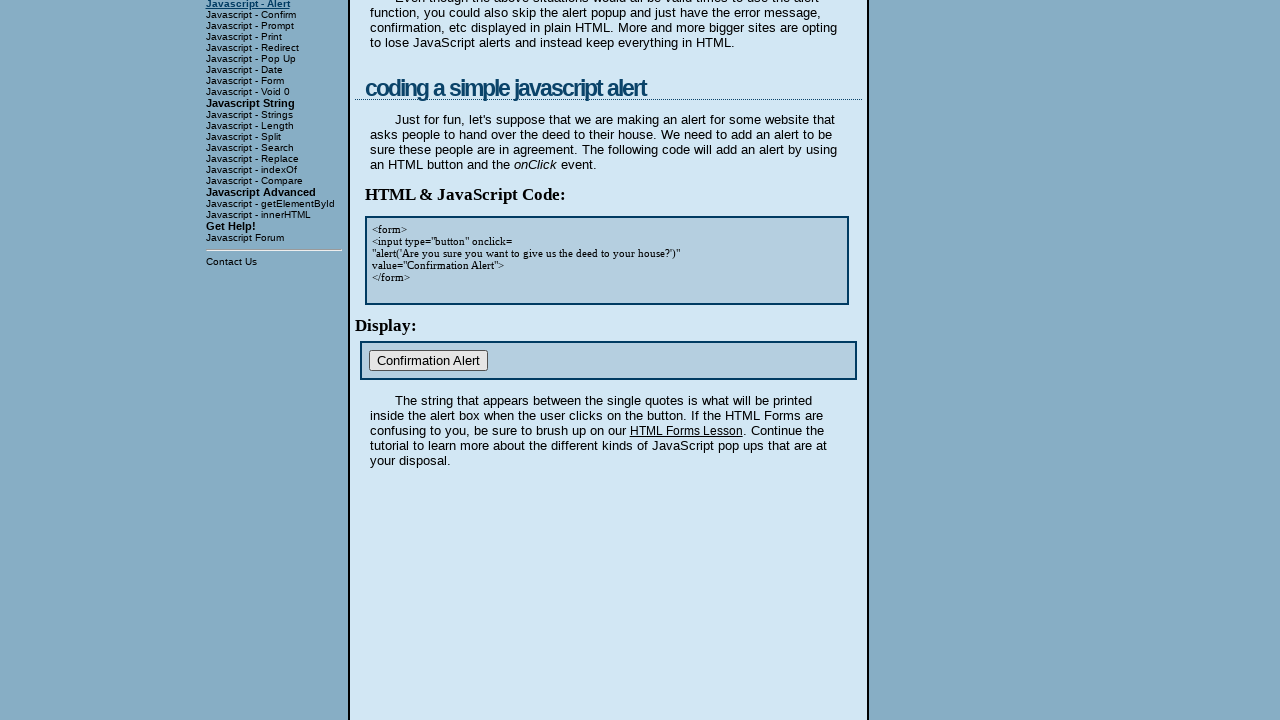